Tests that edits are cancelled when pressing Escape key

Starting URL: https://demo.playwright.dev/todomvc

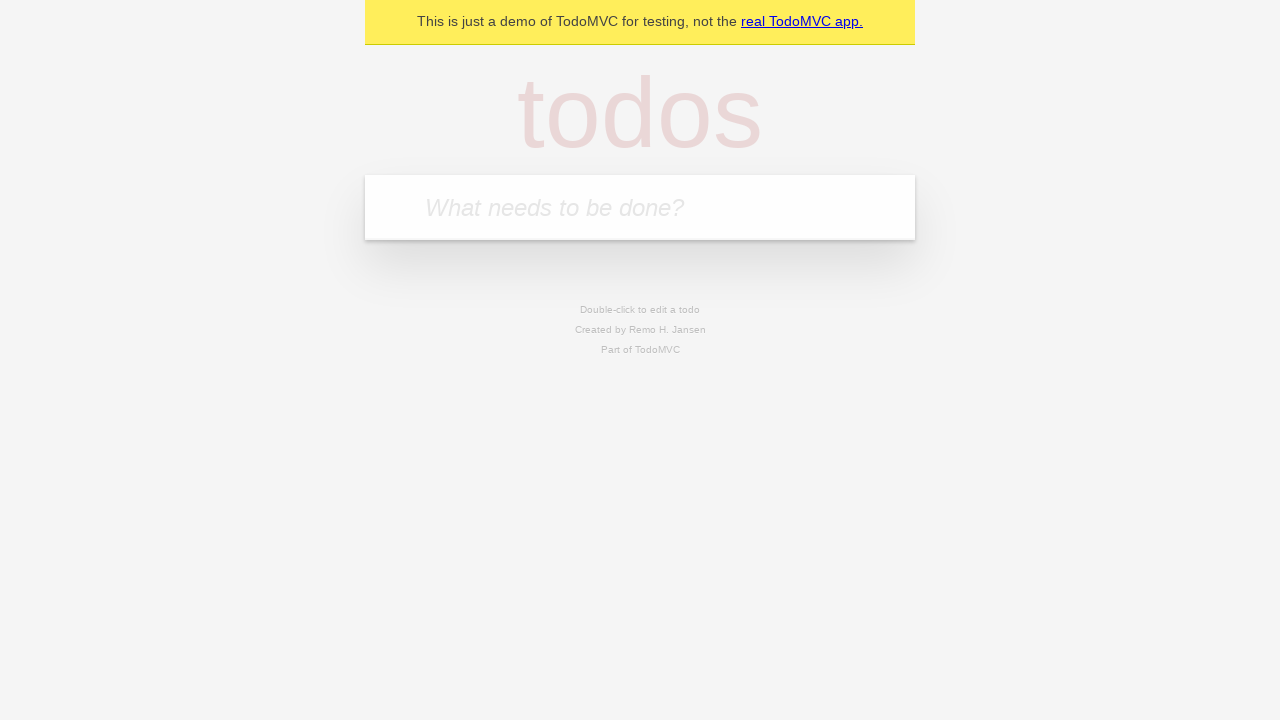

Filled first todo input with 'buy some cheese' on internal:attr=[placeholder="What needs to be done?"i]
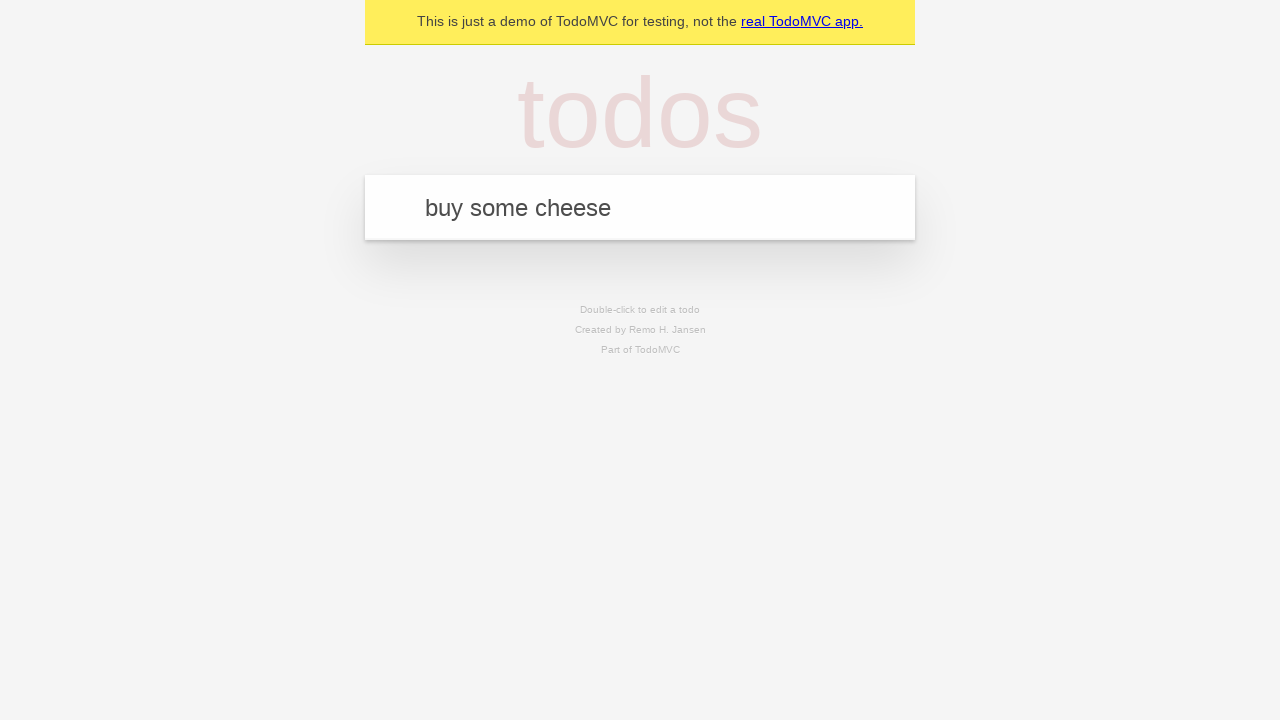

Pressed Enter to add first todo on internal:attr=[placeholder="What needs to be done?"i]
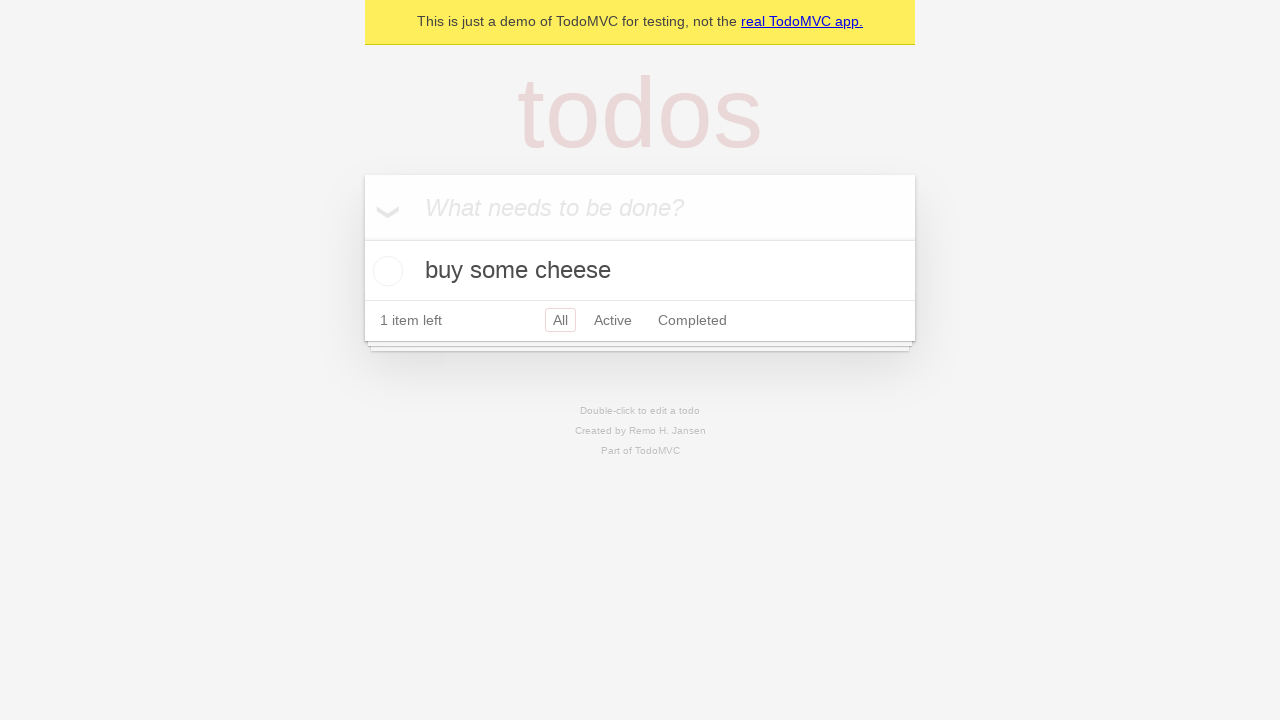

Filled second todo input with 'feed the cat' on internal:attr=[placeholder="What needs to be done?"i]
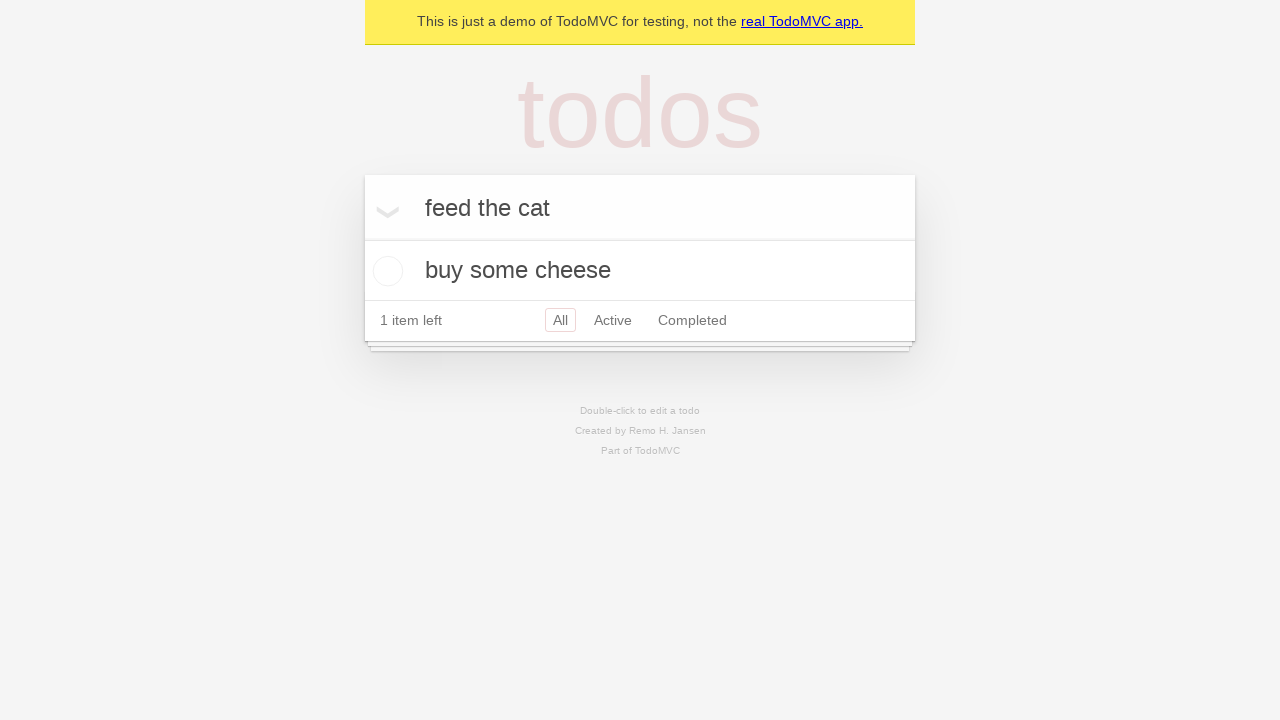

Pressed Enter to add second todo on internal:attr=[placeholder="What needs to be done?"i]
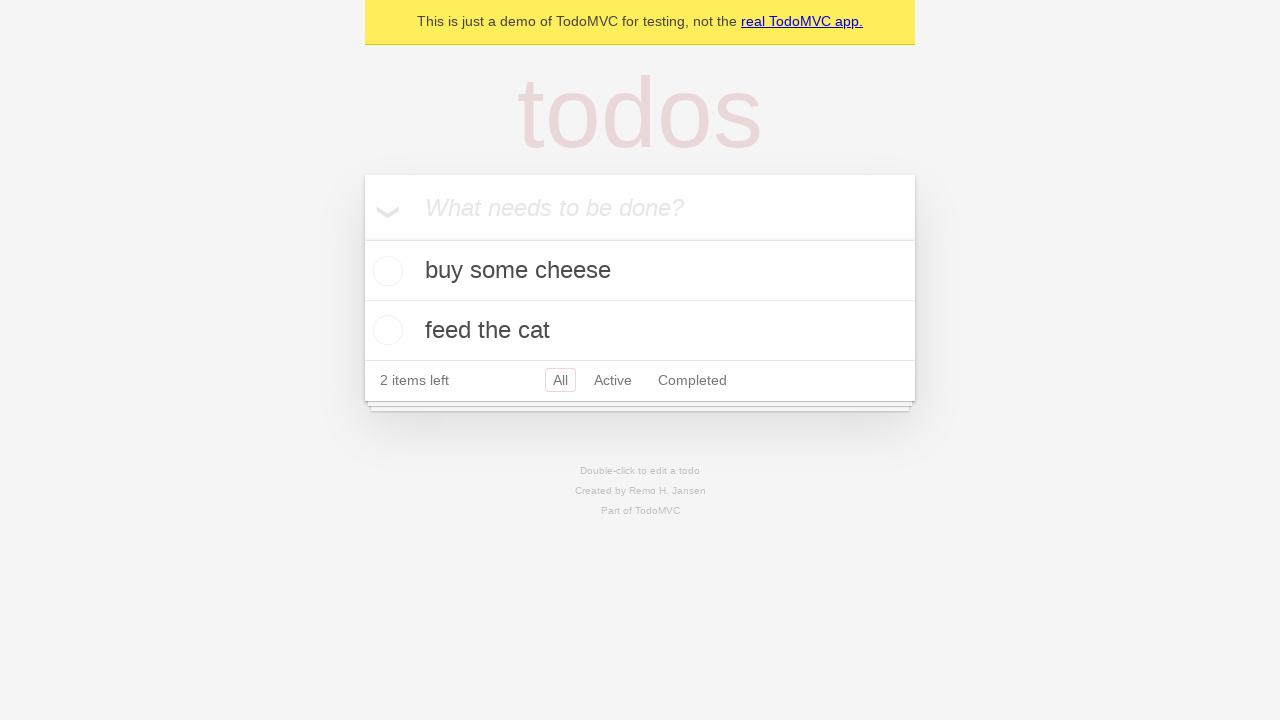

Filled third todo input with 'book a doctors appointment' on internal:attr=[placeholder="What needs to be done?"i]
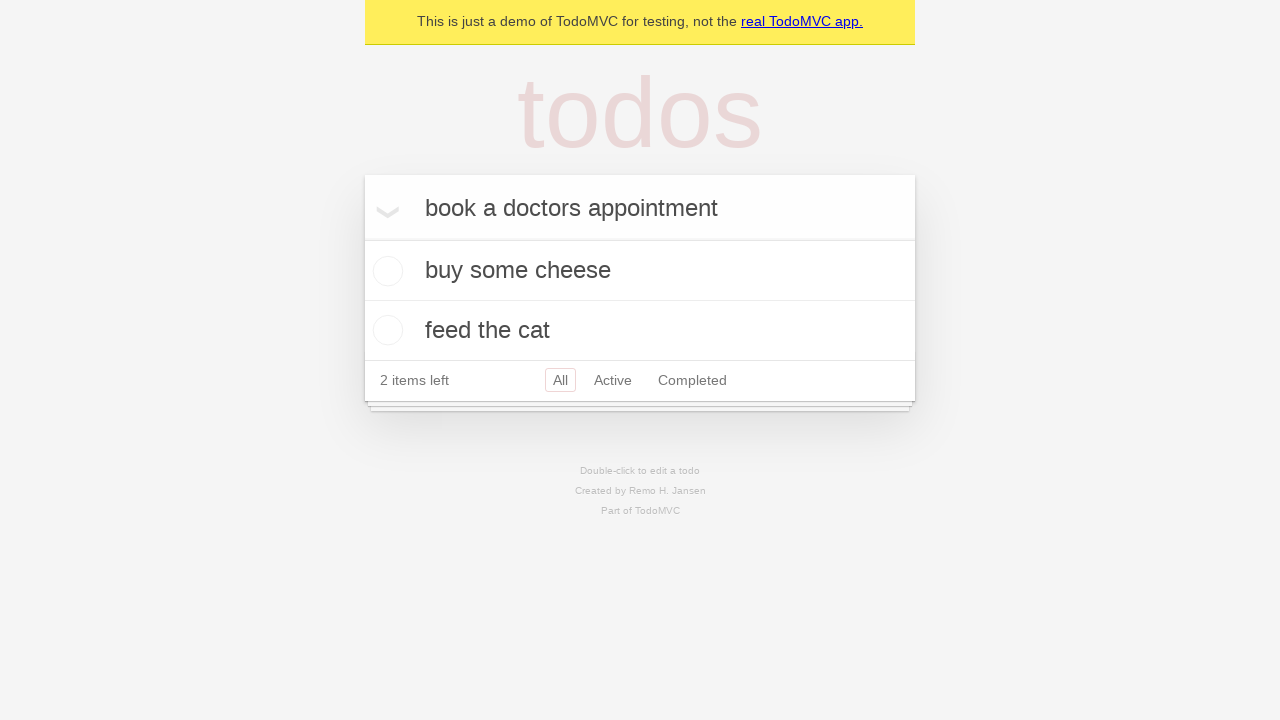

Pressed Enter to add third todo on internal:attr=[placeholder="What needs to be done?"i]
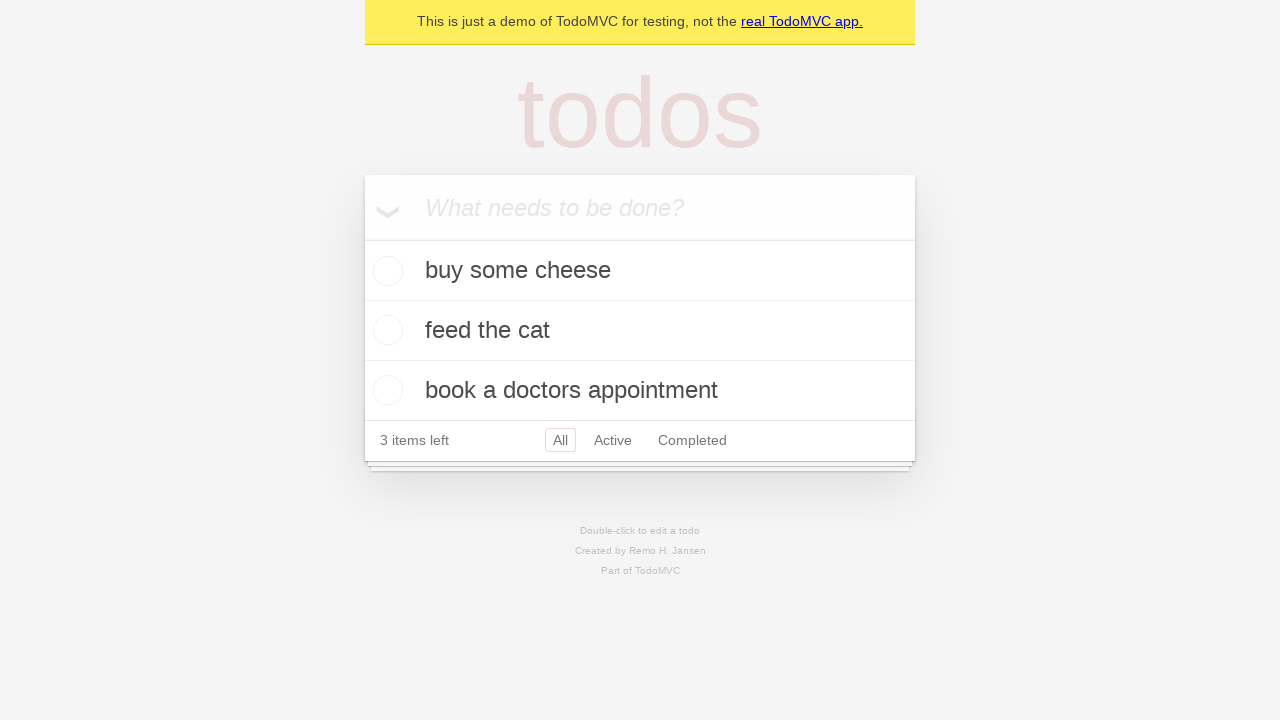

Double-clicked second todo to enter edit mode at (640, 331) on internal:testid=[data-testid="todo-item"s] >> nth=1
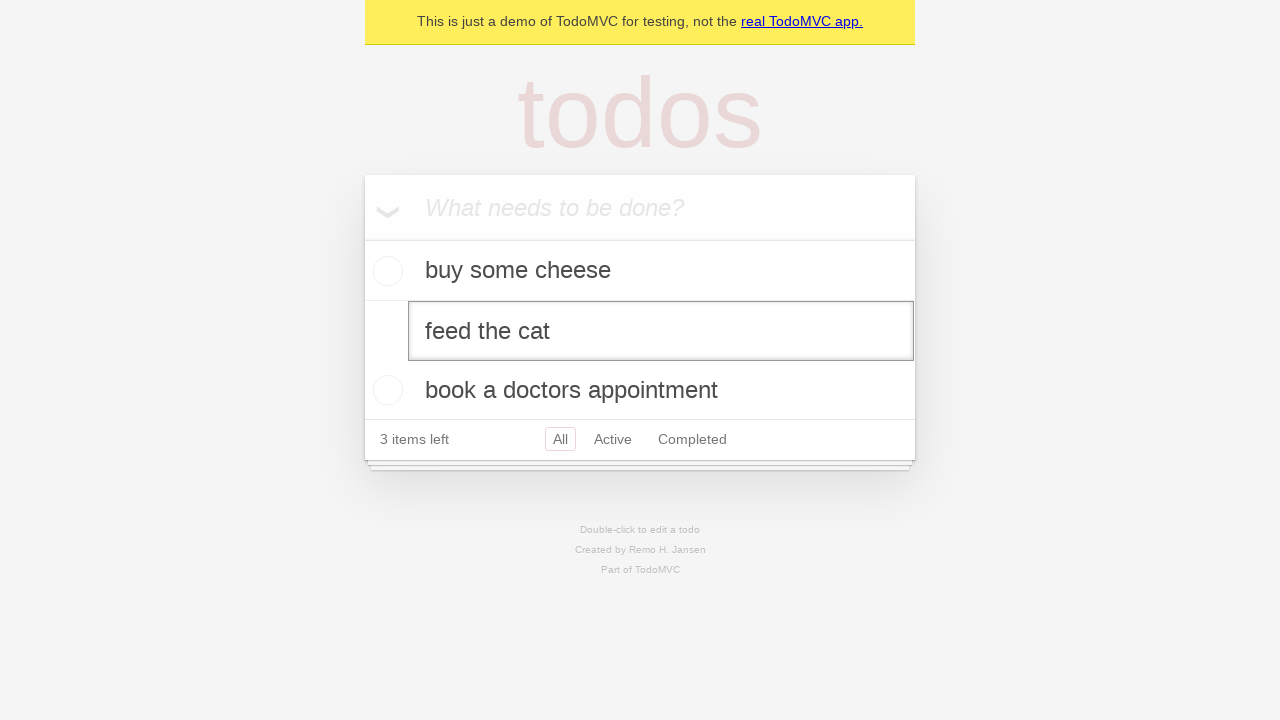

Filled edit box with 'buy some sausages' on internal:testid=[data-testid="todo-item"s] >> nth=1 >> internal:role=textbox[nam
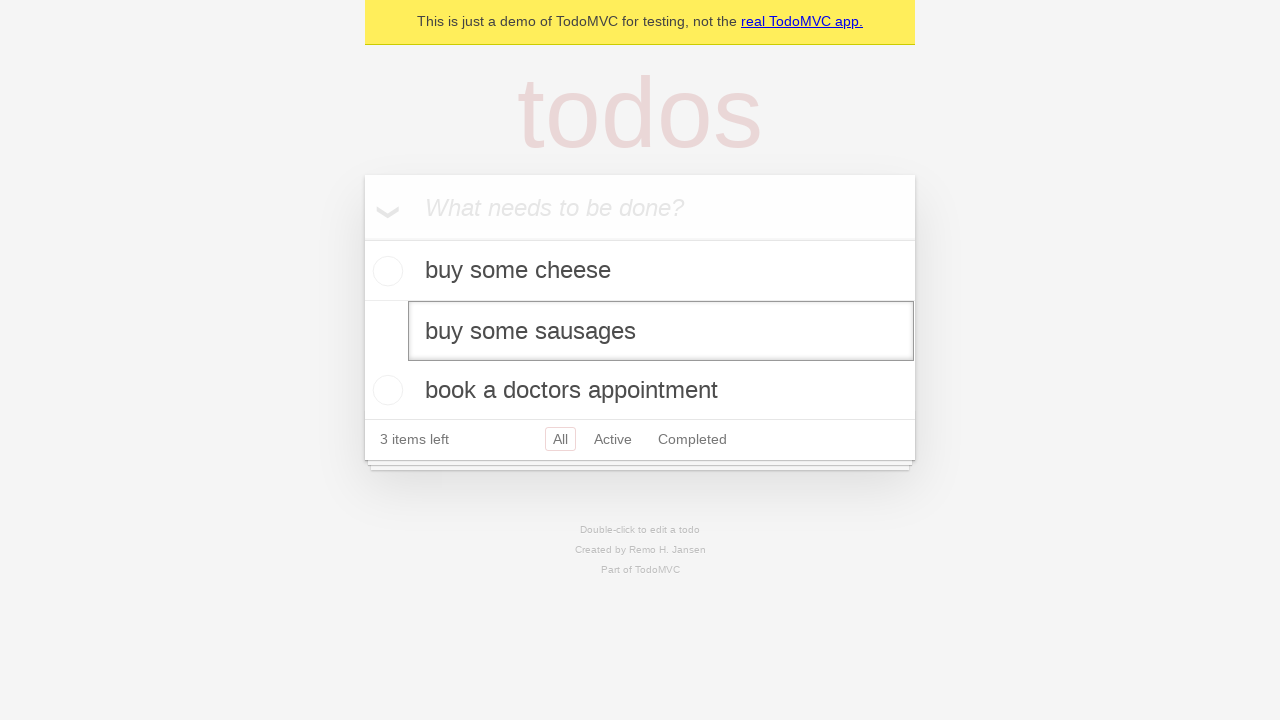

Pressed Escape to cancel edit and verify changes were reverted on internal:testid=[data-testid="todo-item"s] >> nth=1 >> internal:role=textbox[nam
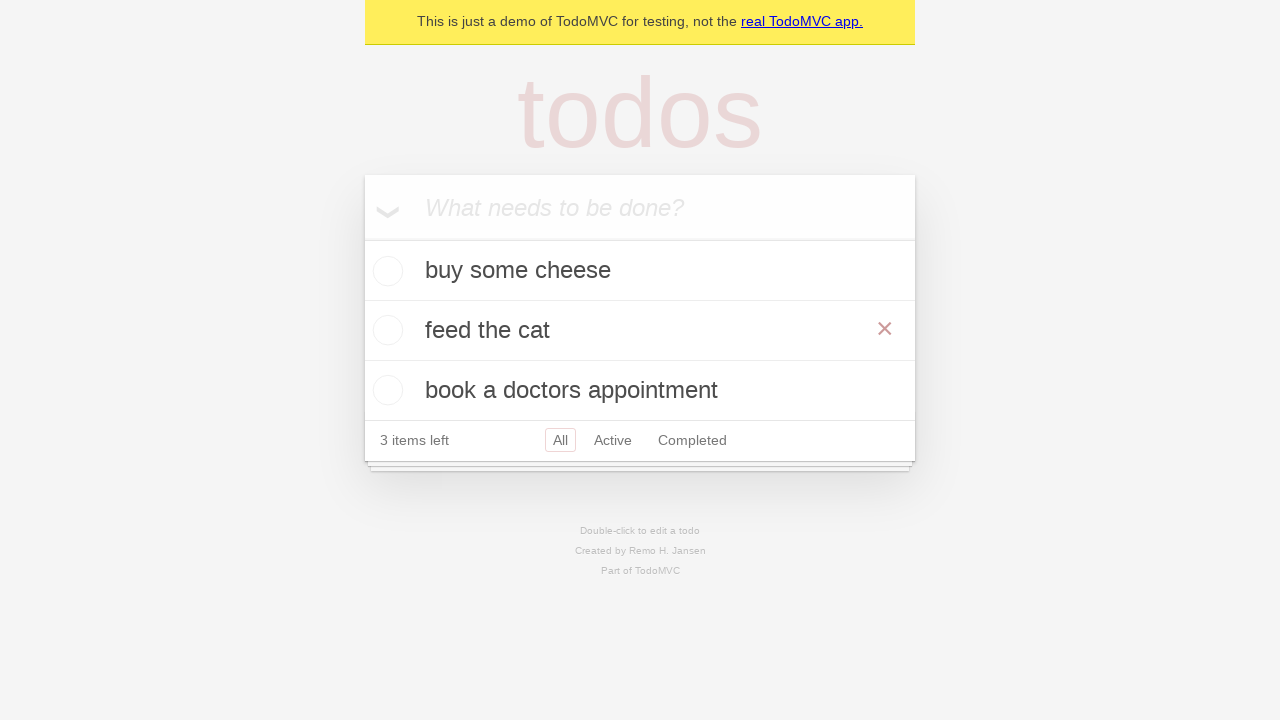

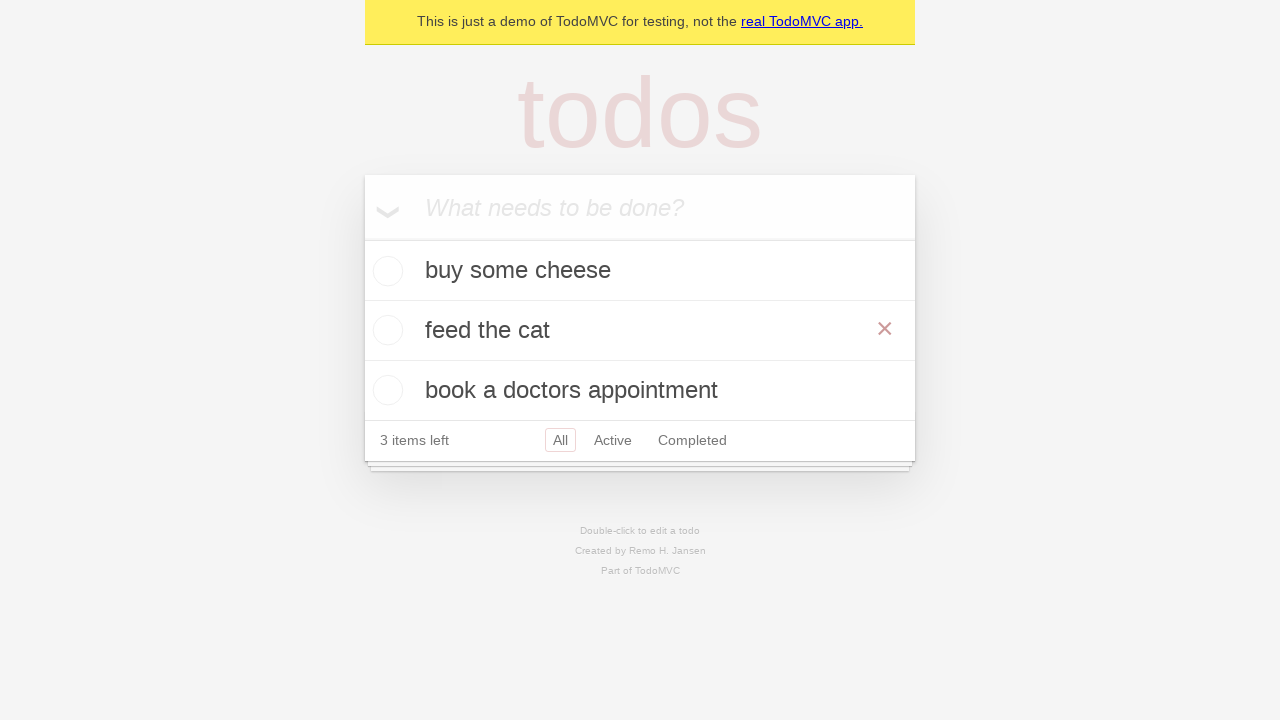